Tests clicking on the certification training banner image which opens a new window, then searches for "java" in the navbar search on the new page and verifies the search results page title.

Starting URL: https://demoqa.com/

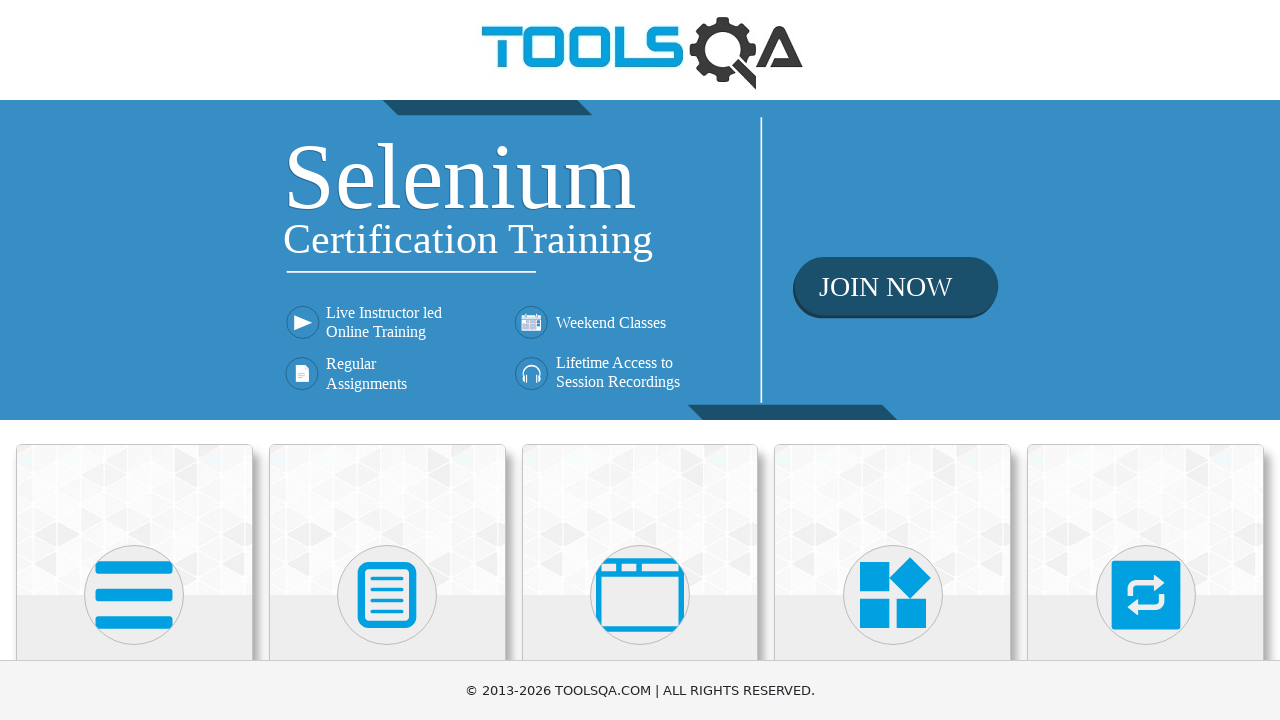

Clicked certification training banner image to open new window at (640, 260) on xpath=//img[@class='banner-image']
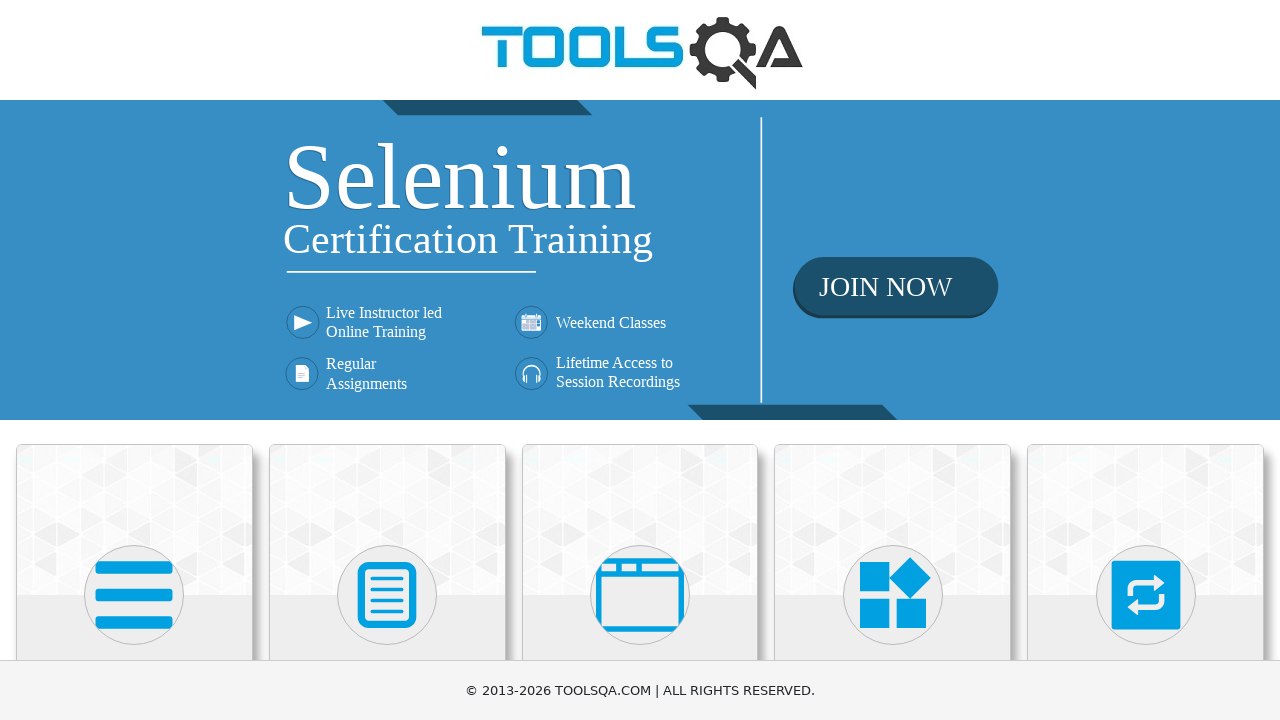

New page opened and load state completed
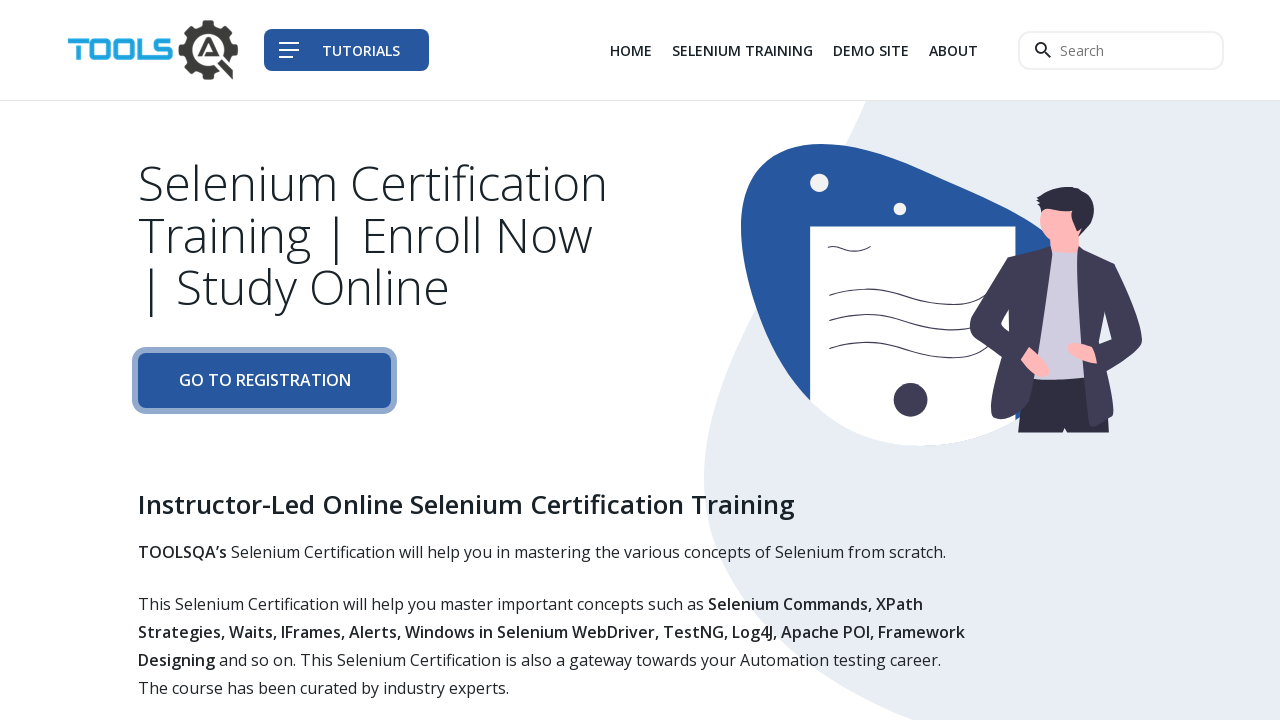

Clicked on navbar search input field at (1121, 50) on xpath=//input[@class='navbar__search--input']
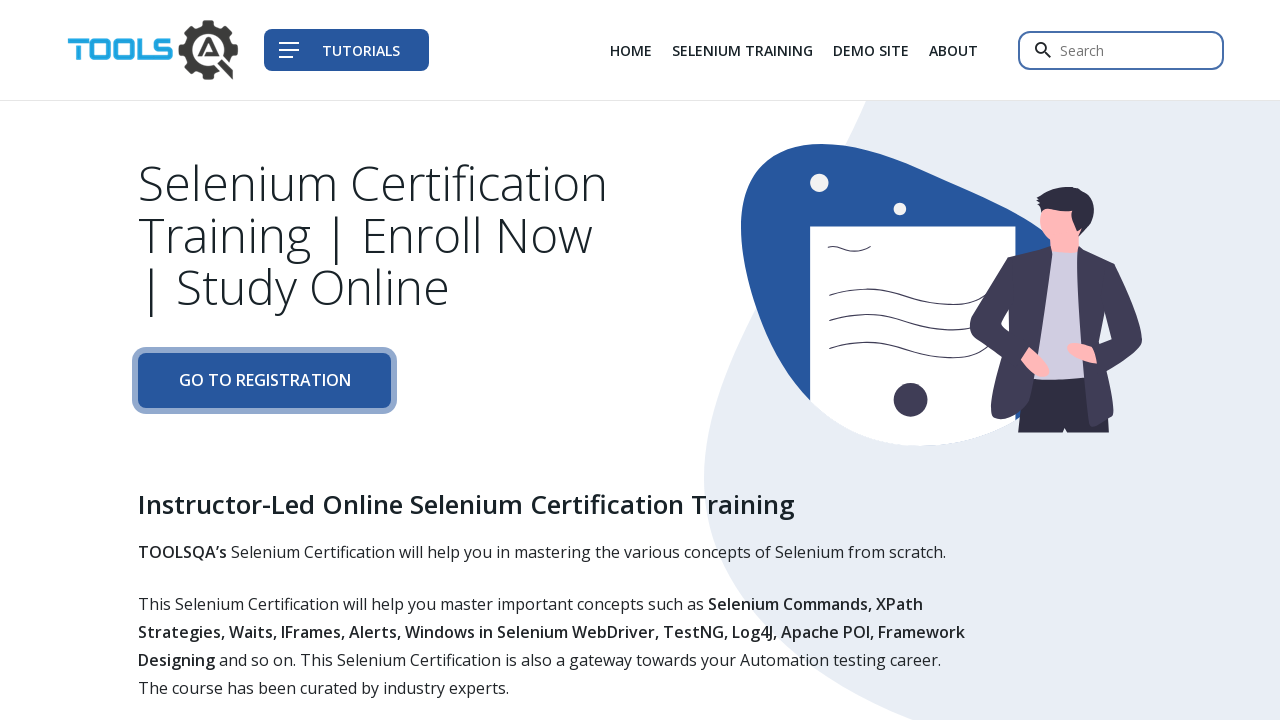

Filled navbar search input with 'java' on xpath=//input[@class='navbar__search--input']
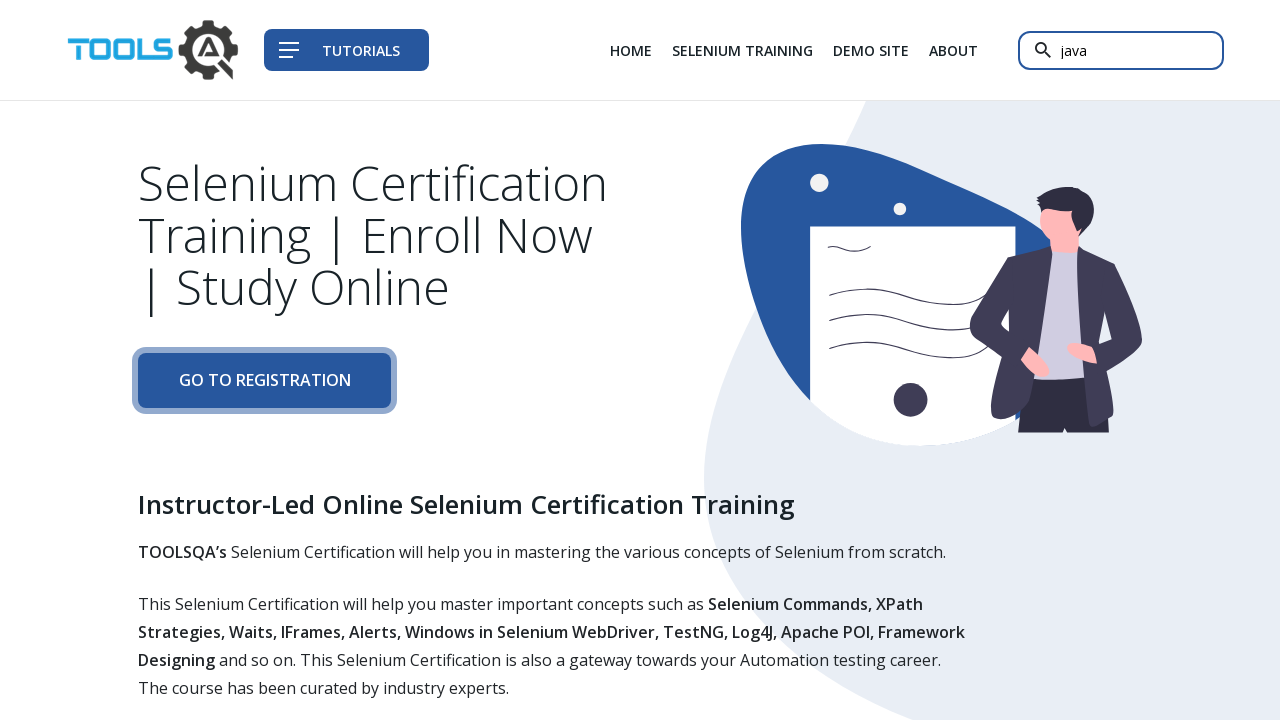

Pressed Enter to submit search for 'java' on xpath=//input[@class='navbar__search--input']
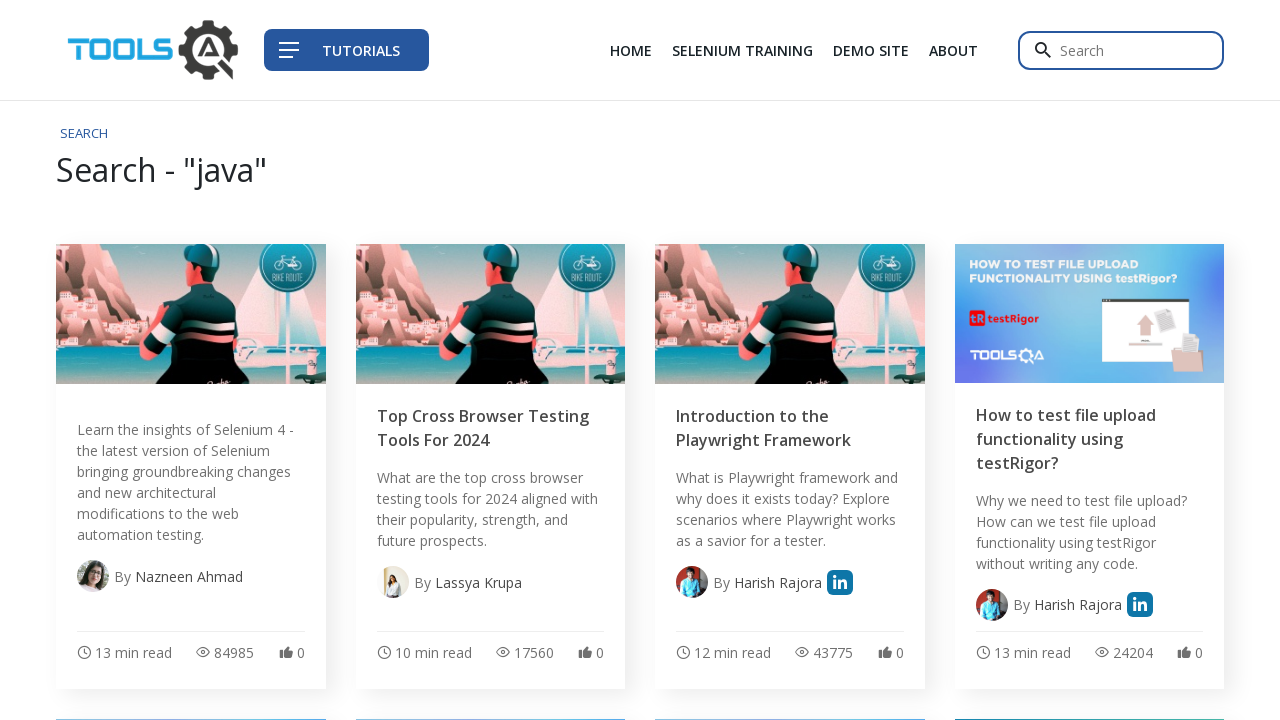

Search results page loaded with h1 title visible
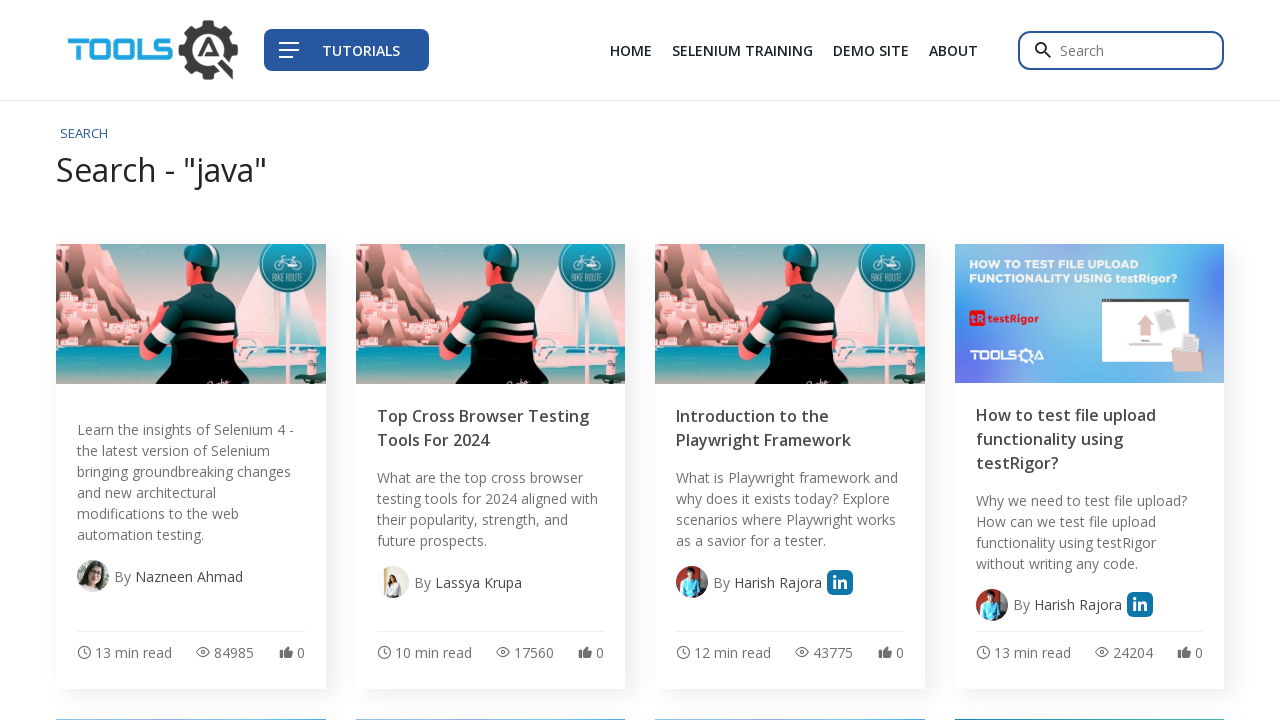

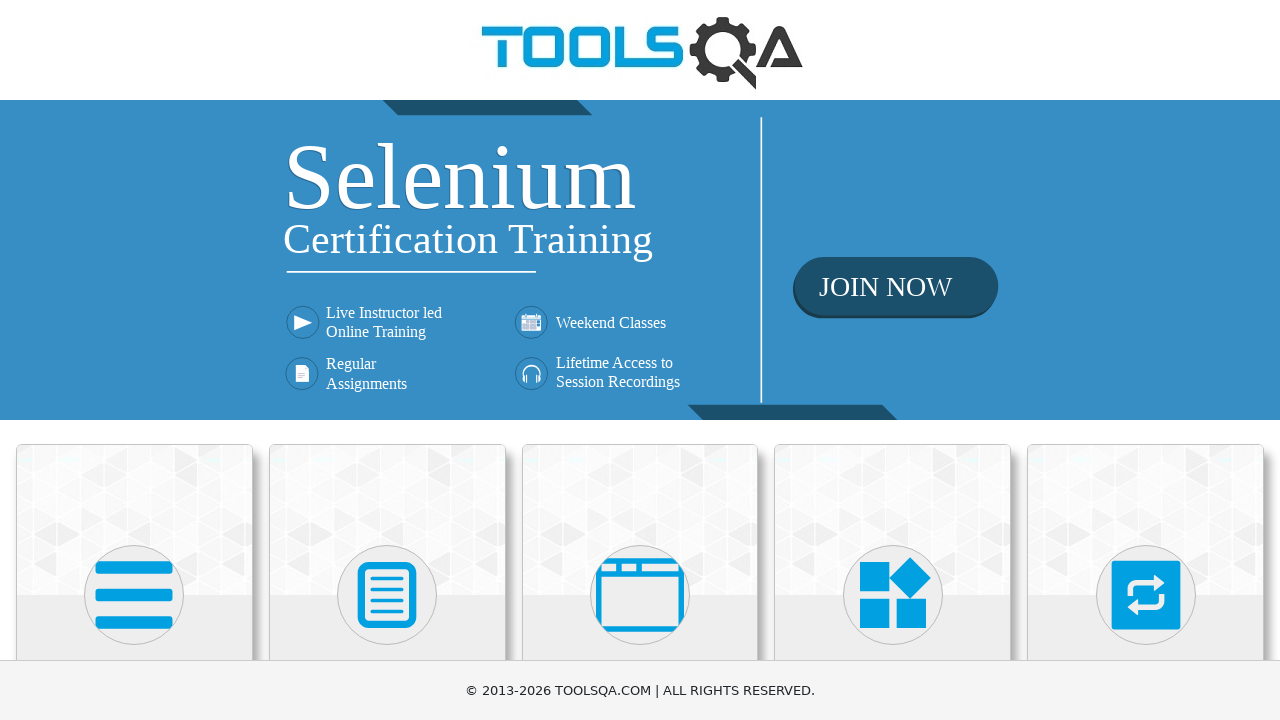